Tests division of large negative integers in a calculator app, verifying the result with and without the "integers only" option enabled.

Starting URL: https://gerabarud.github.io/is3-calculadora/

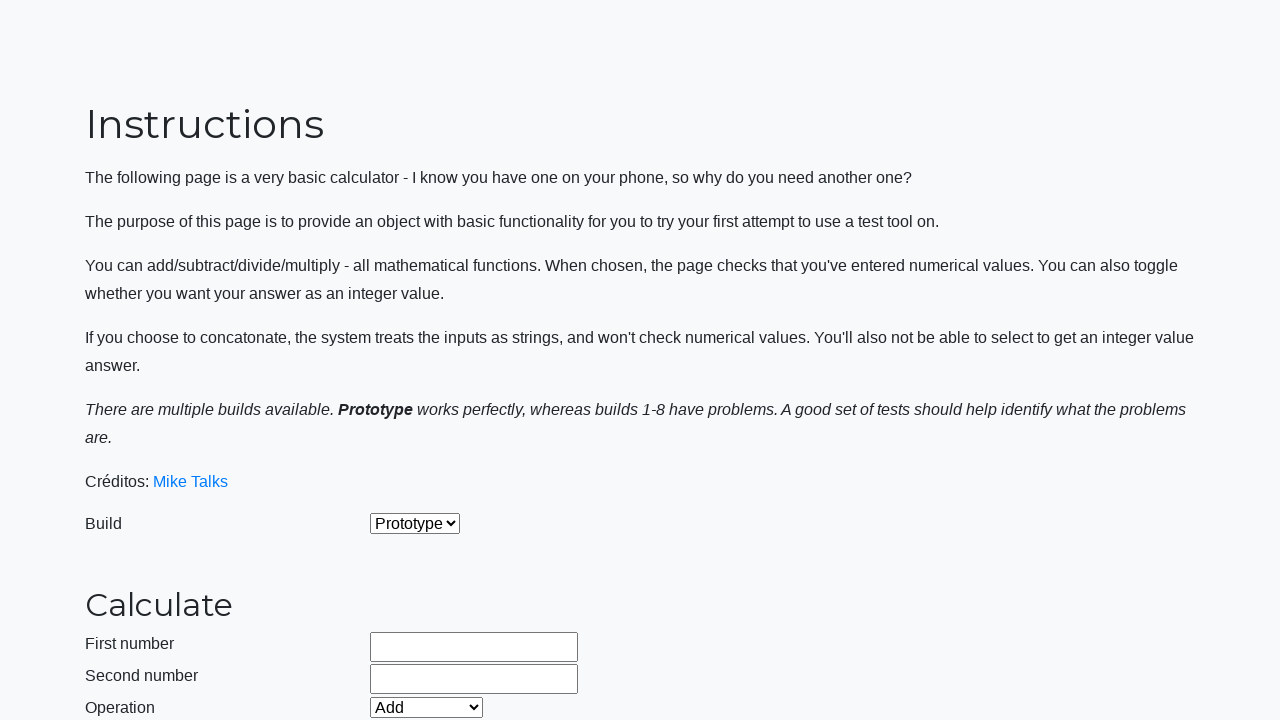

Selected build version '2' on #selectBuild
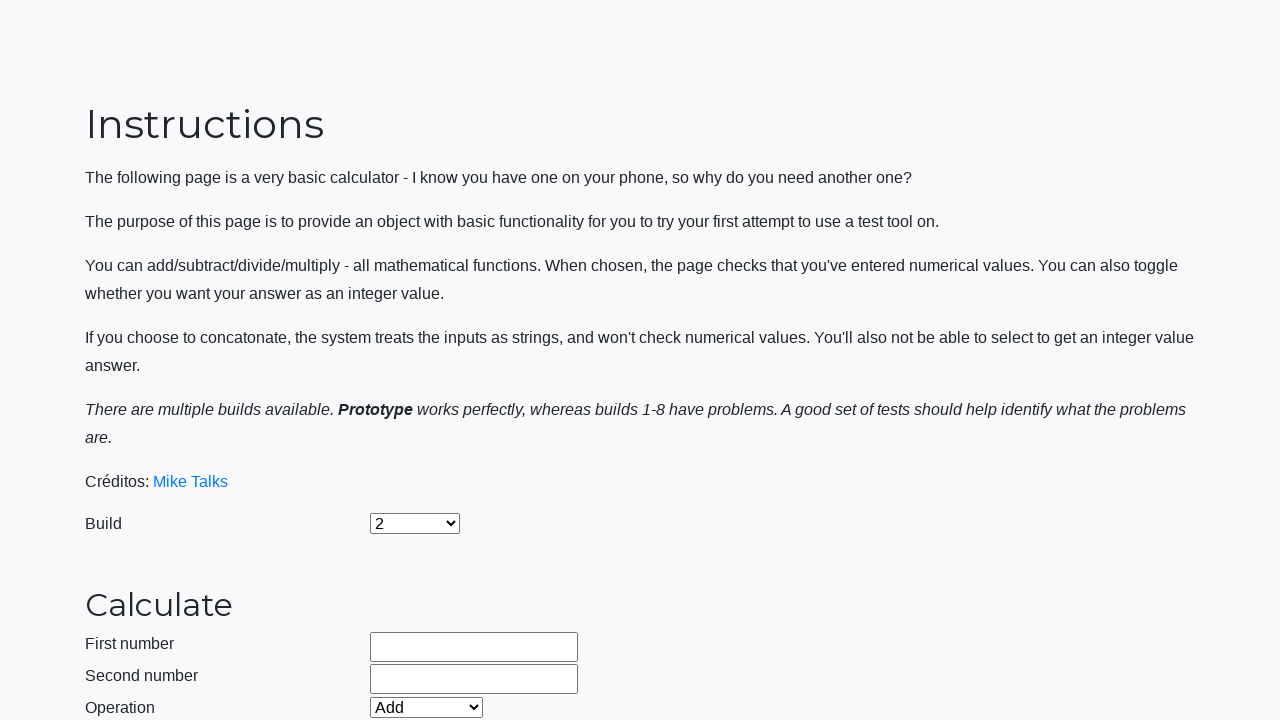

Filled first number field with negative integer -999999999 on #number1Field
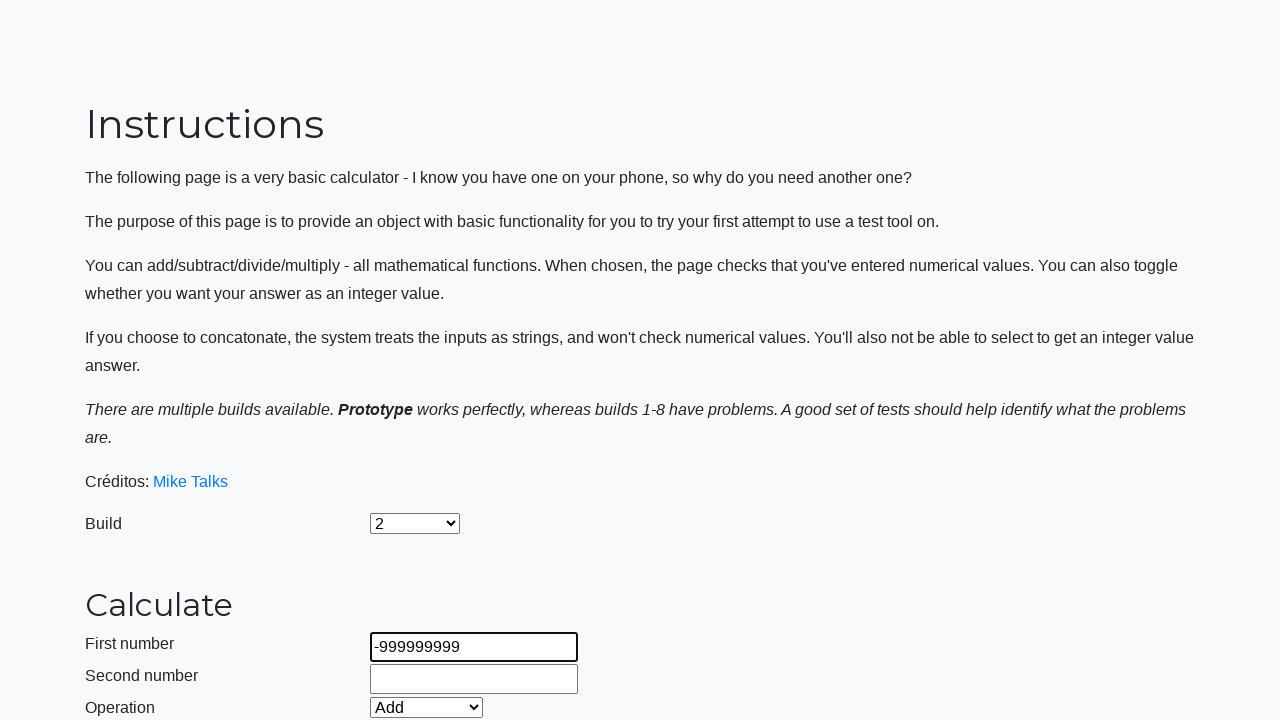

Filled second number field with negative integer -999999999 on #number2Field
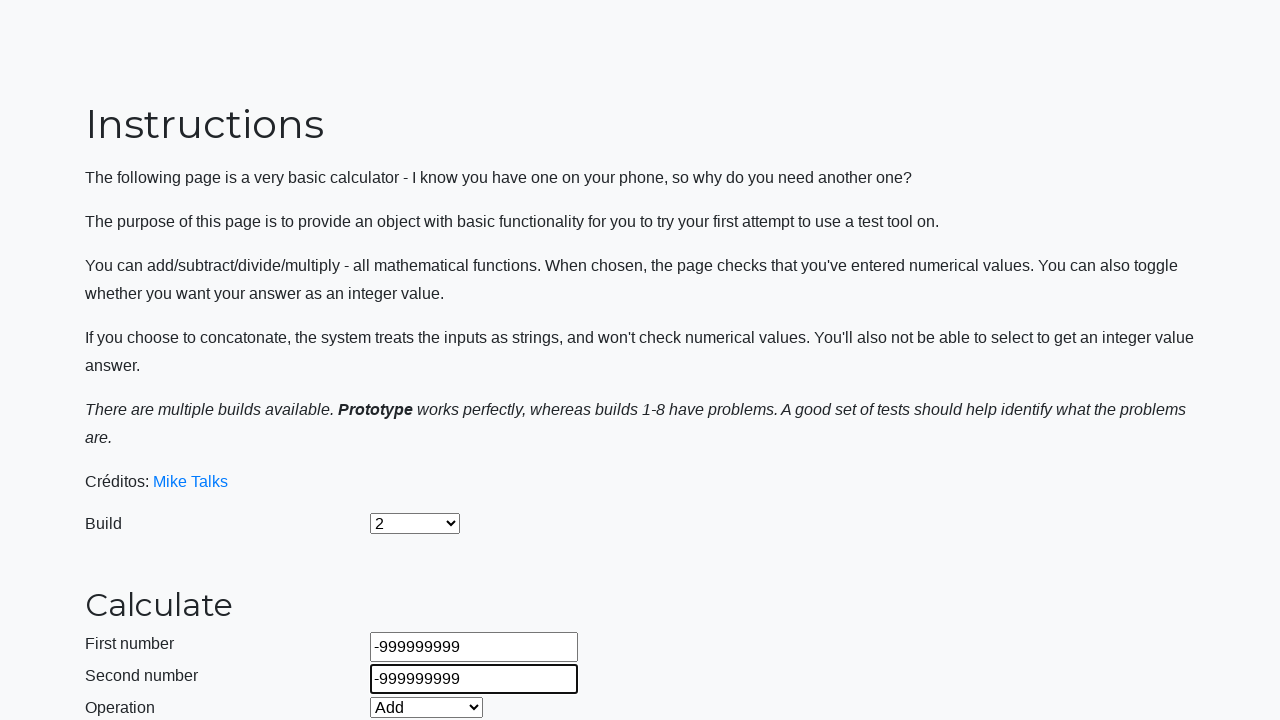

Selected 'Divide' operation on #selectOperationDropdown
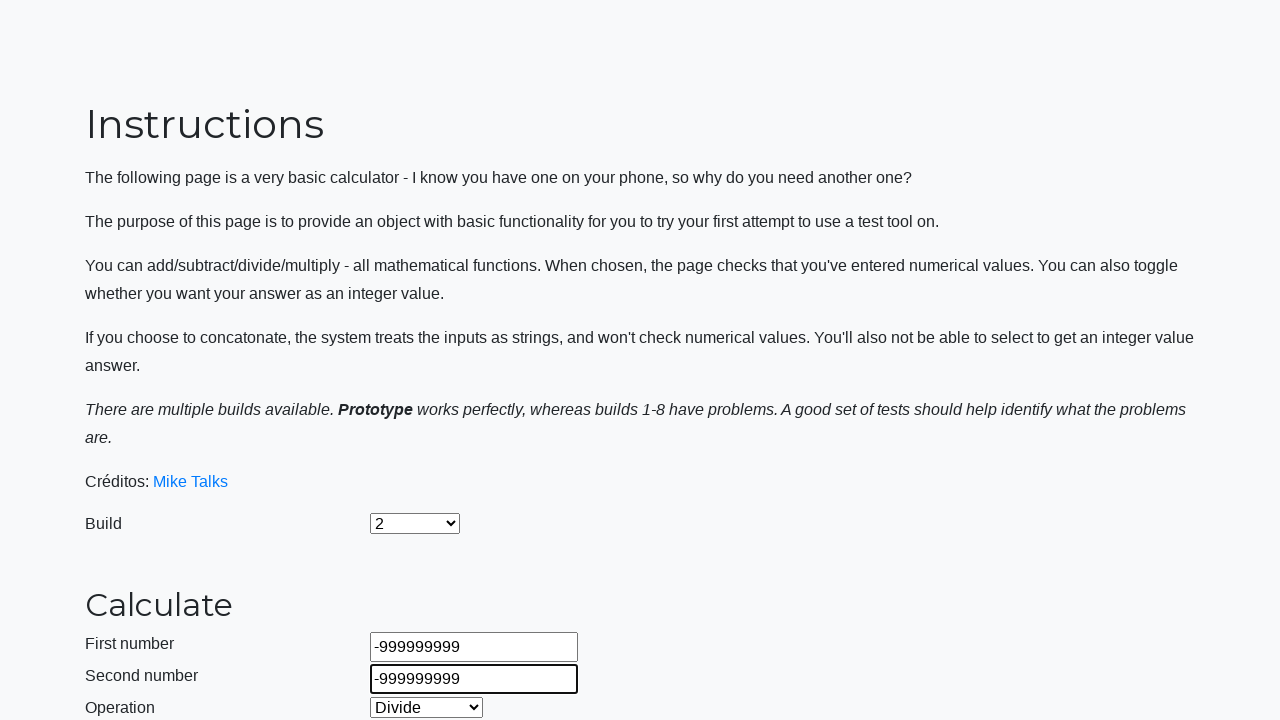

Clicked calculate button to perform division at (422, 451) on #calculateButton
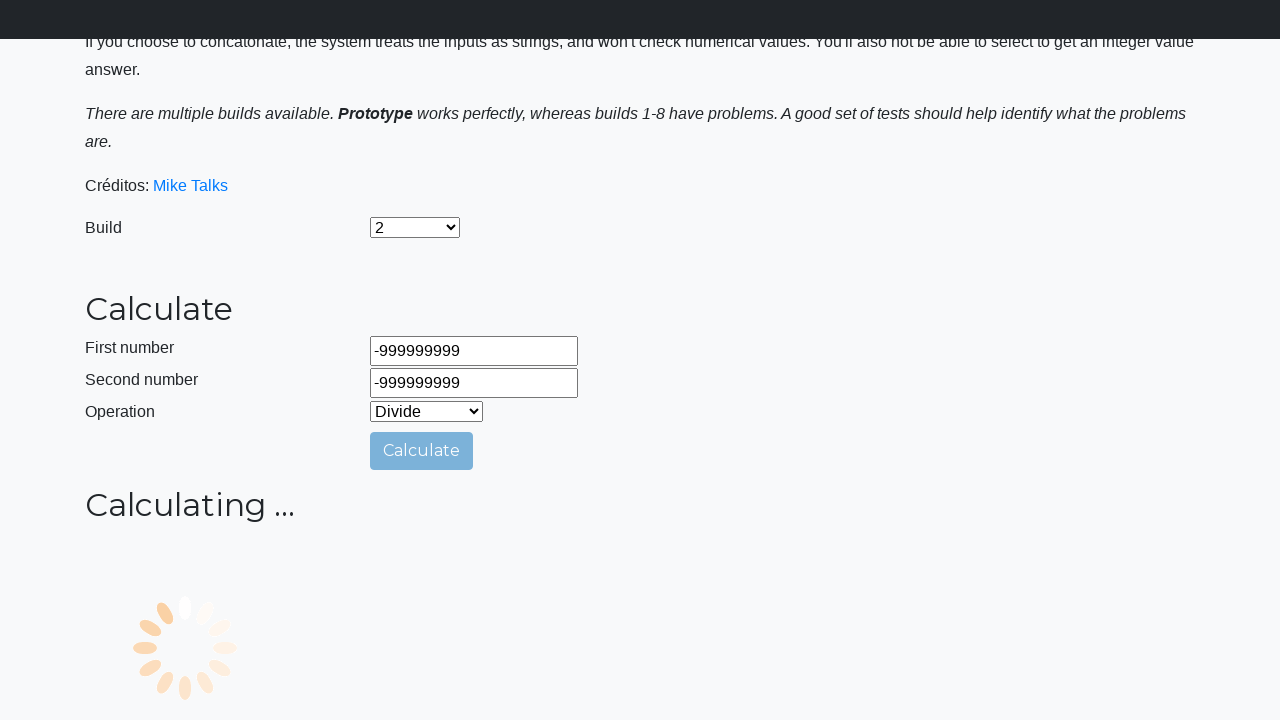

Waited 1000ms for result to display
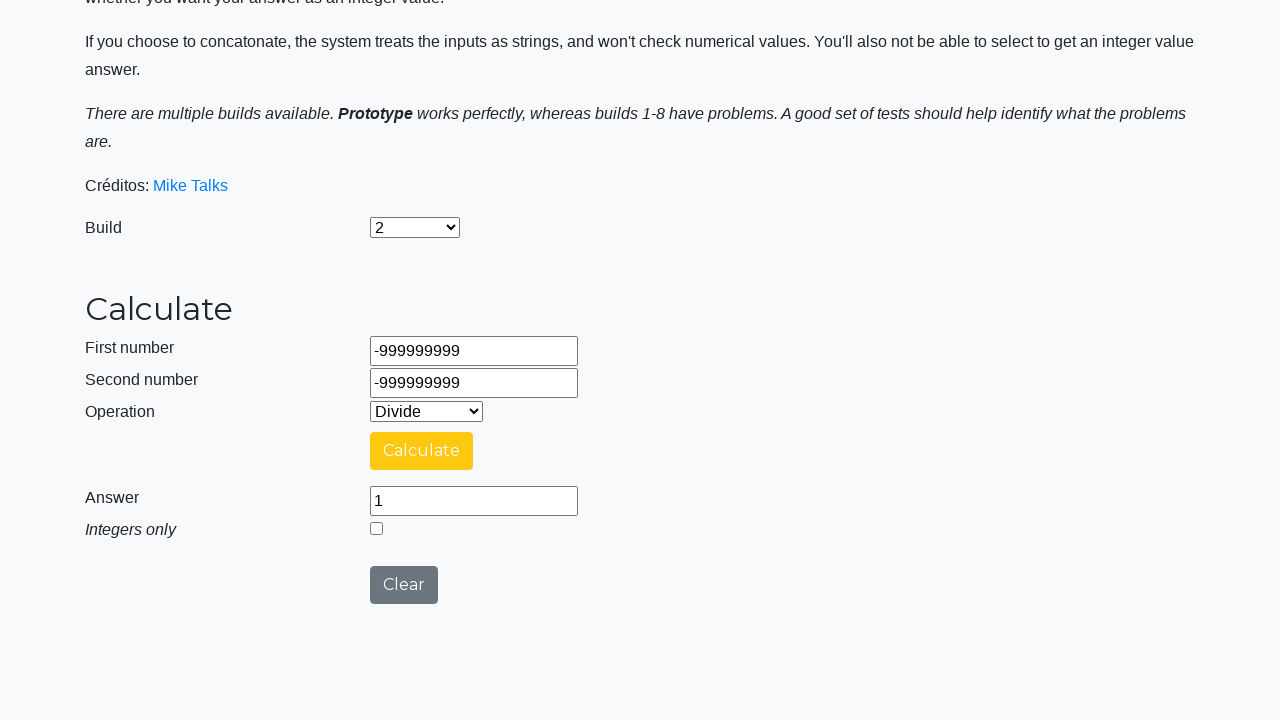

Enabled 'integers only' option by clicking checkbox at (376, 528) on #integerSelect
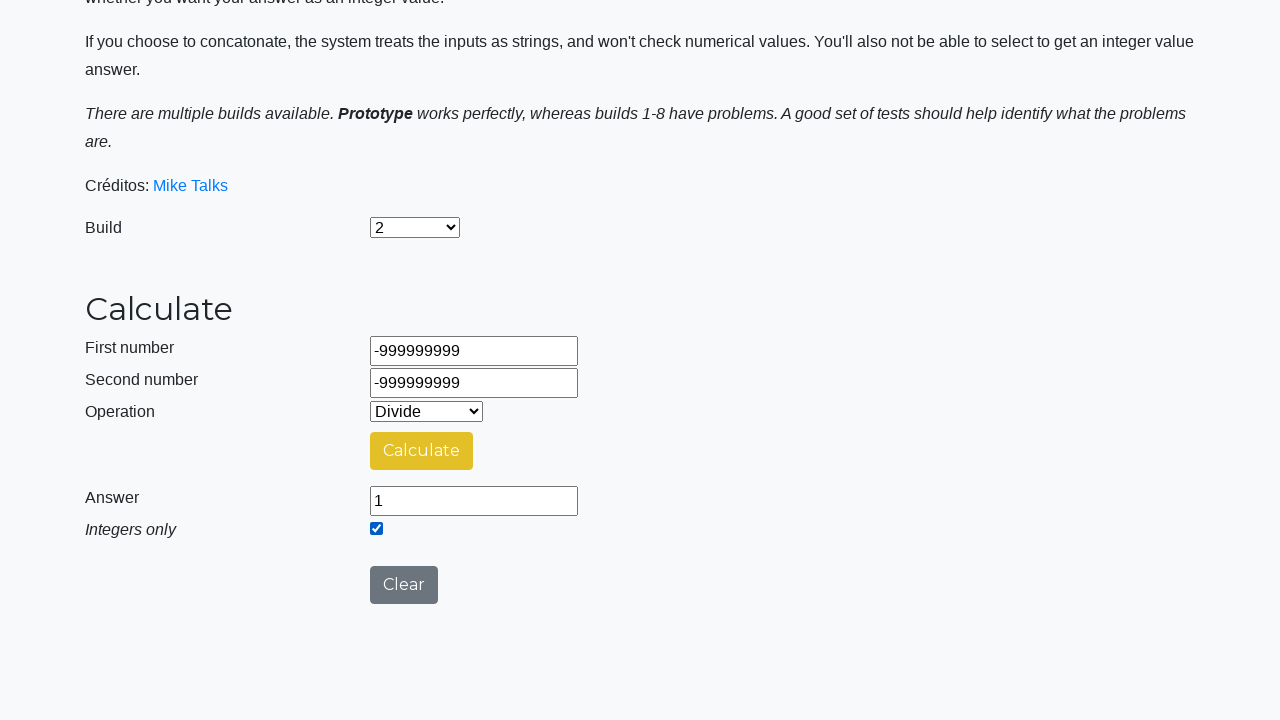

Clicked calculate button again with integers only option enabled at (422, 451) on #calculateButton
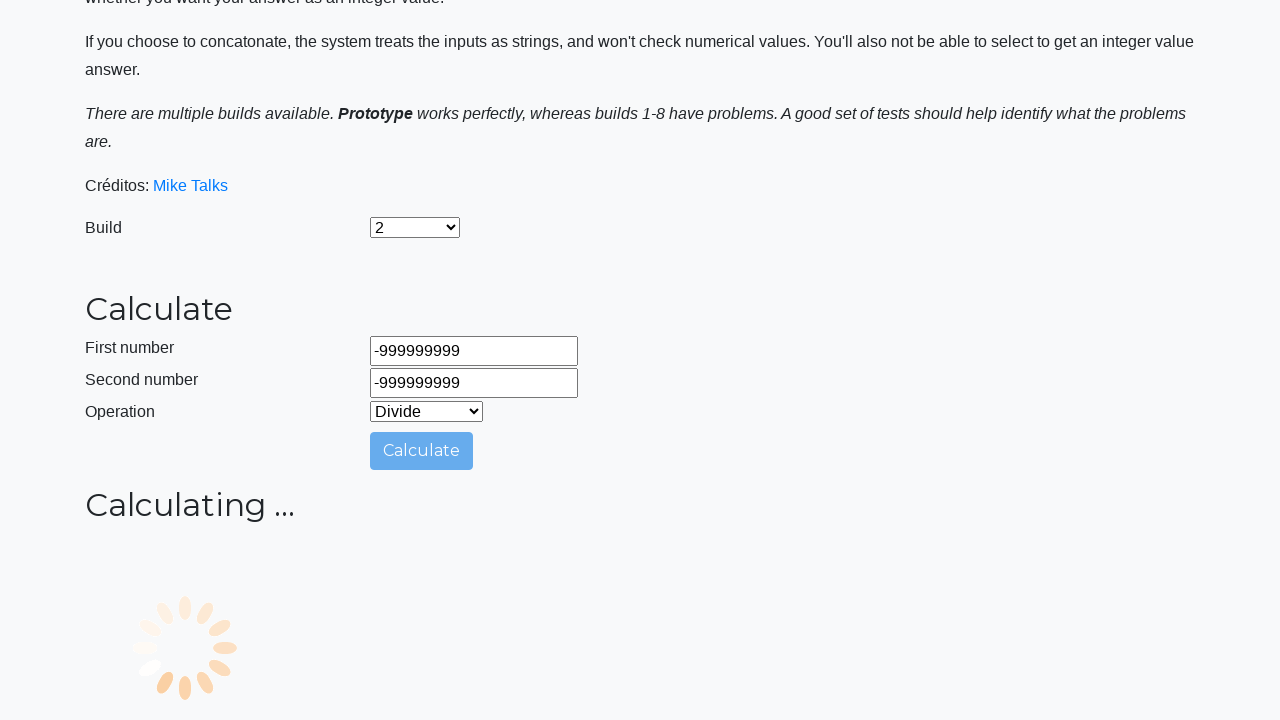

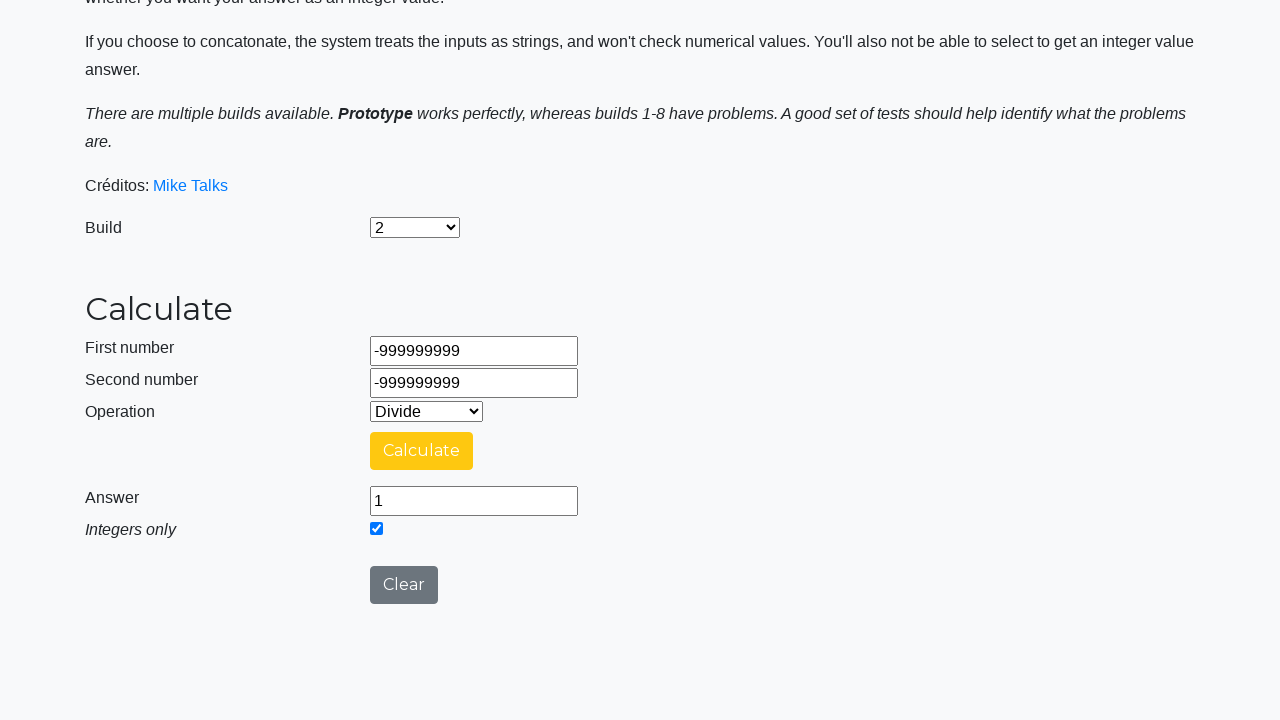